Tests basic browser navigation functionality including back, forward, and refresh actions on YouTube

Starting URL: https://www.youtube.com/

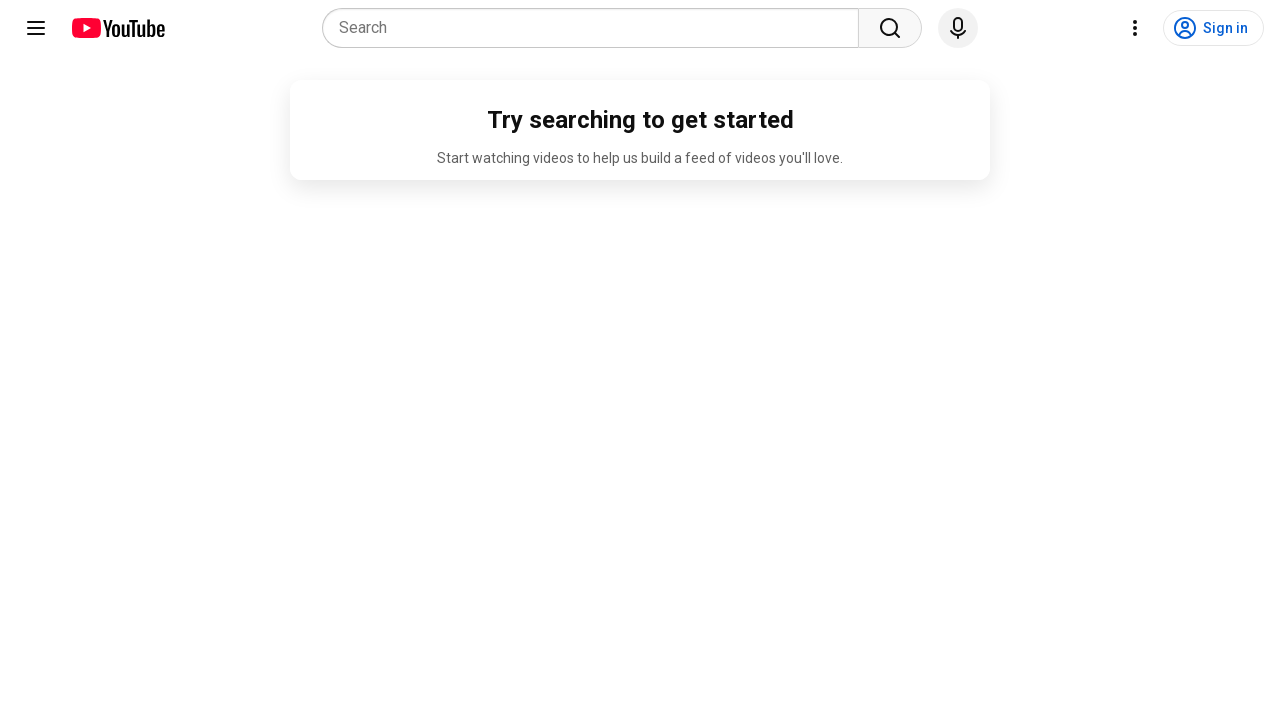

Navigated back to previous page in history
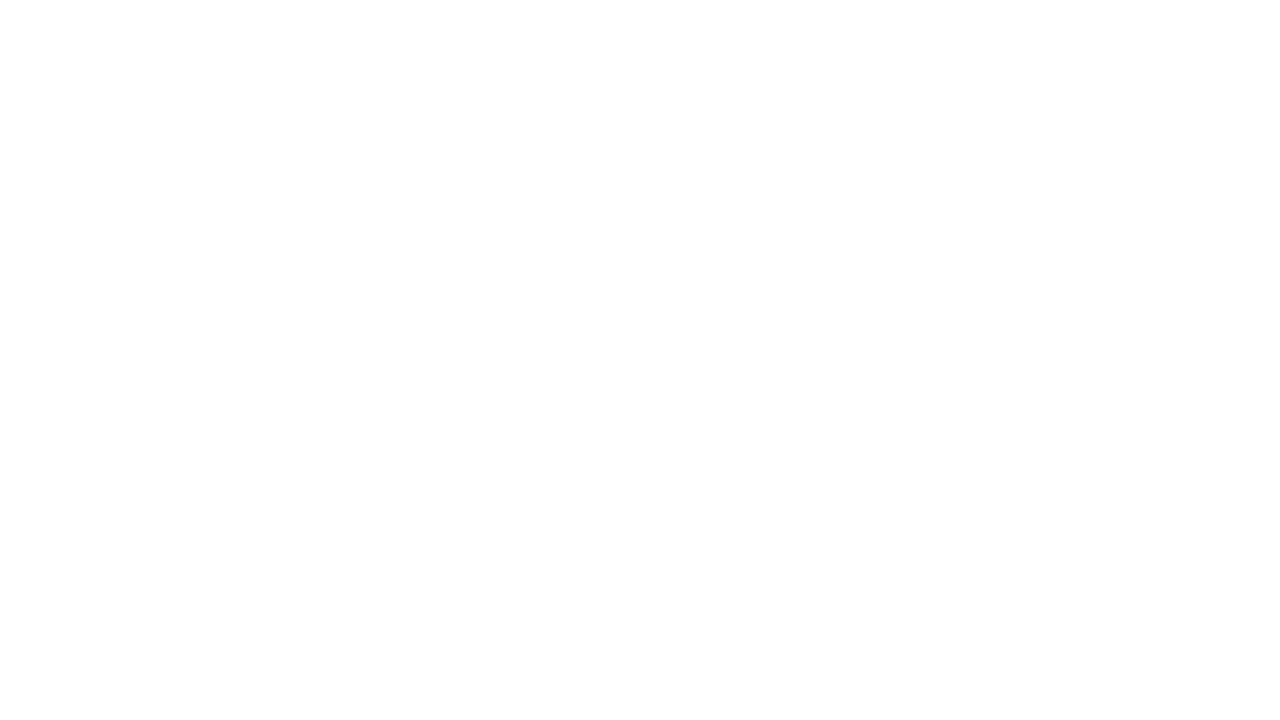

Navigated forward back to YouTube
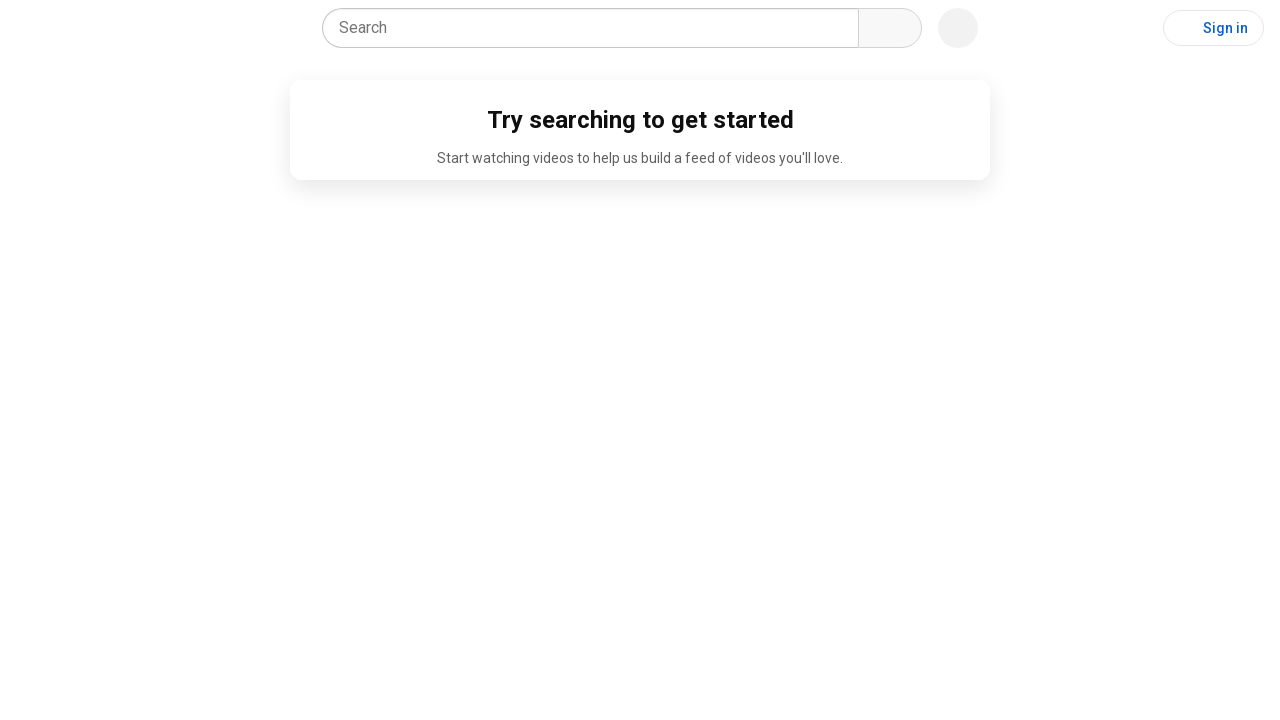

Navigated forward again
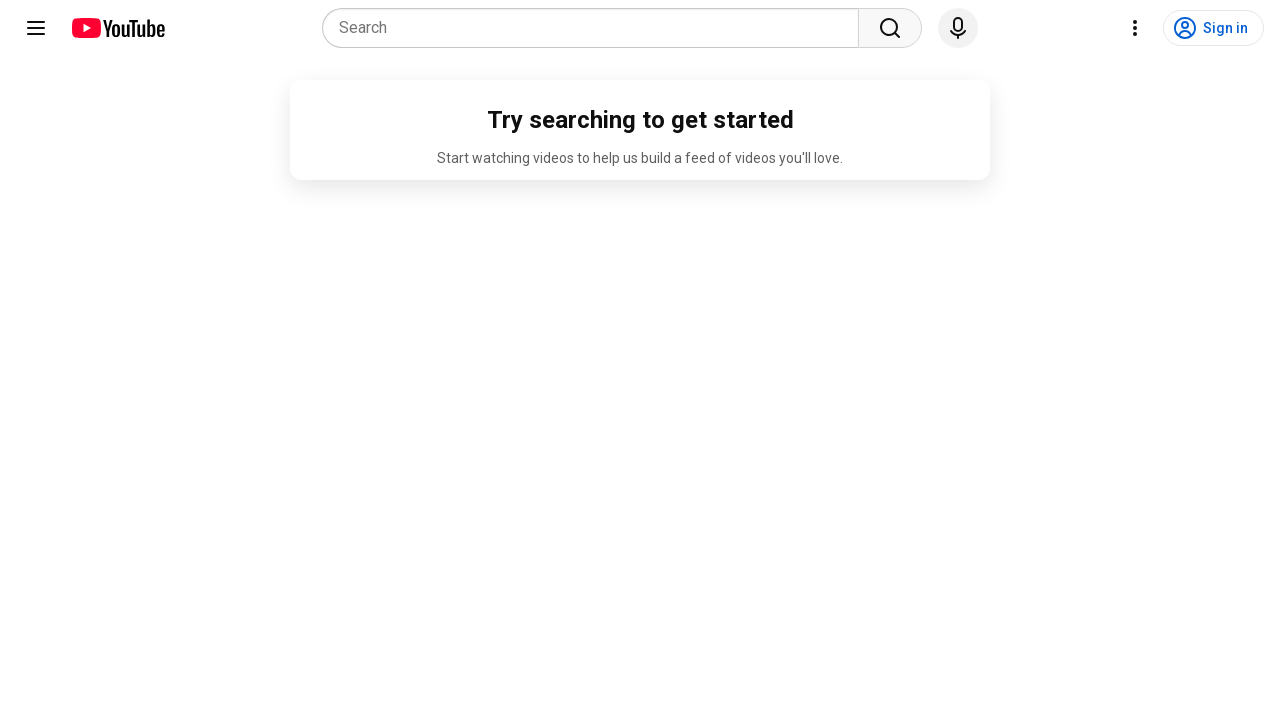

Refreshed the page
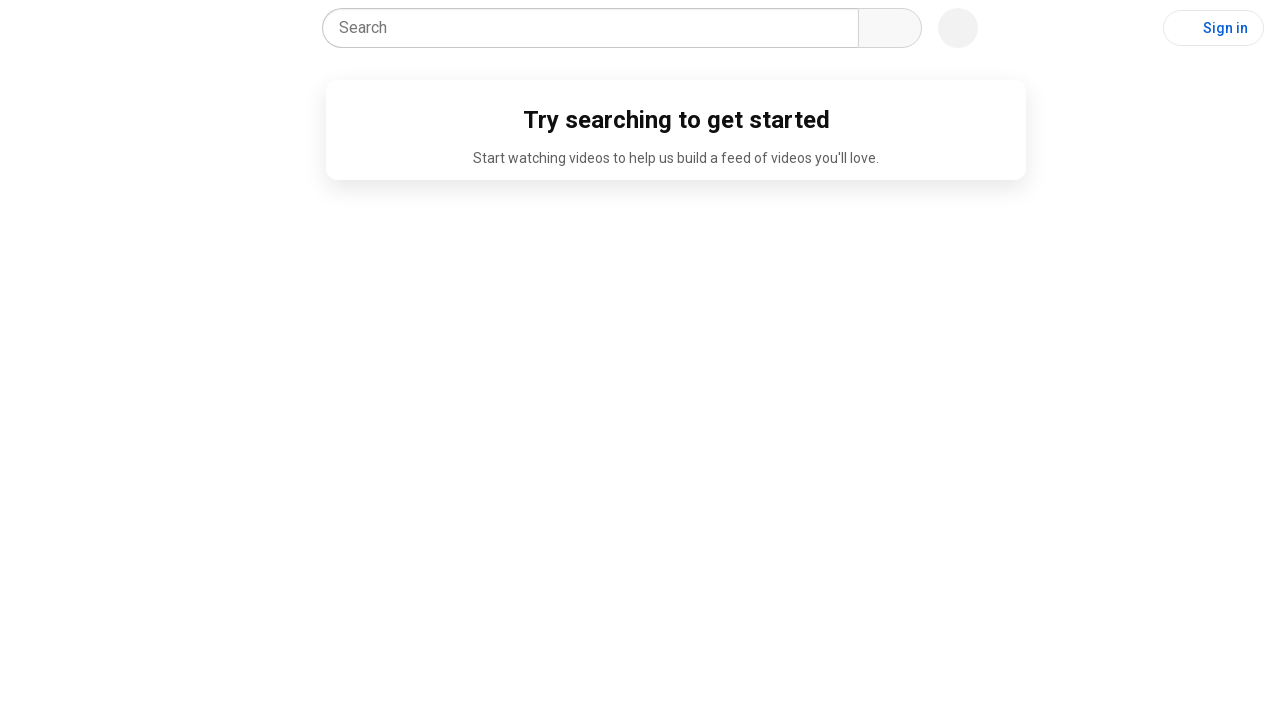

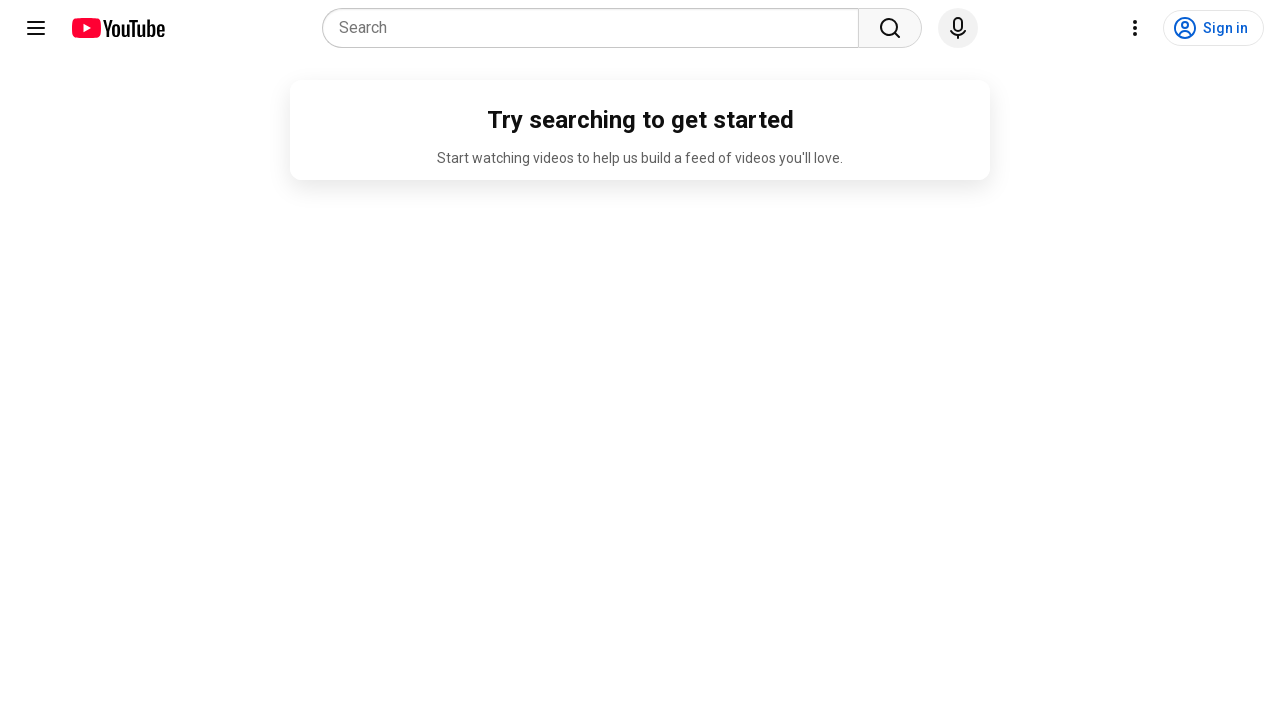